Tests dynamic loading functionality by clicking a start button and waiting for content to appear with a 5-second delay

Starting URL: https://automationfc.github.io/dynamic-loading/

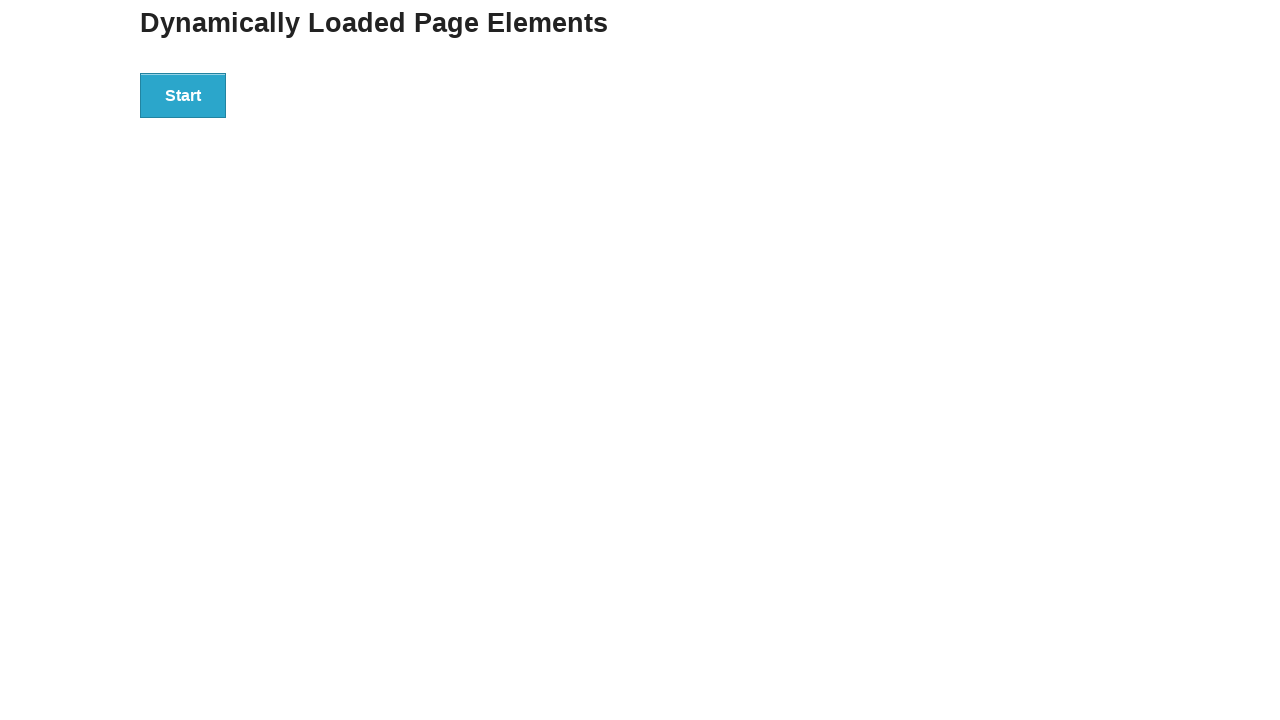

Clicked the start button to initiate dynamic loading at (183, 95) on div#start button
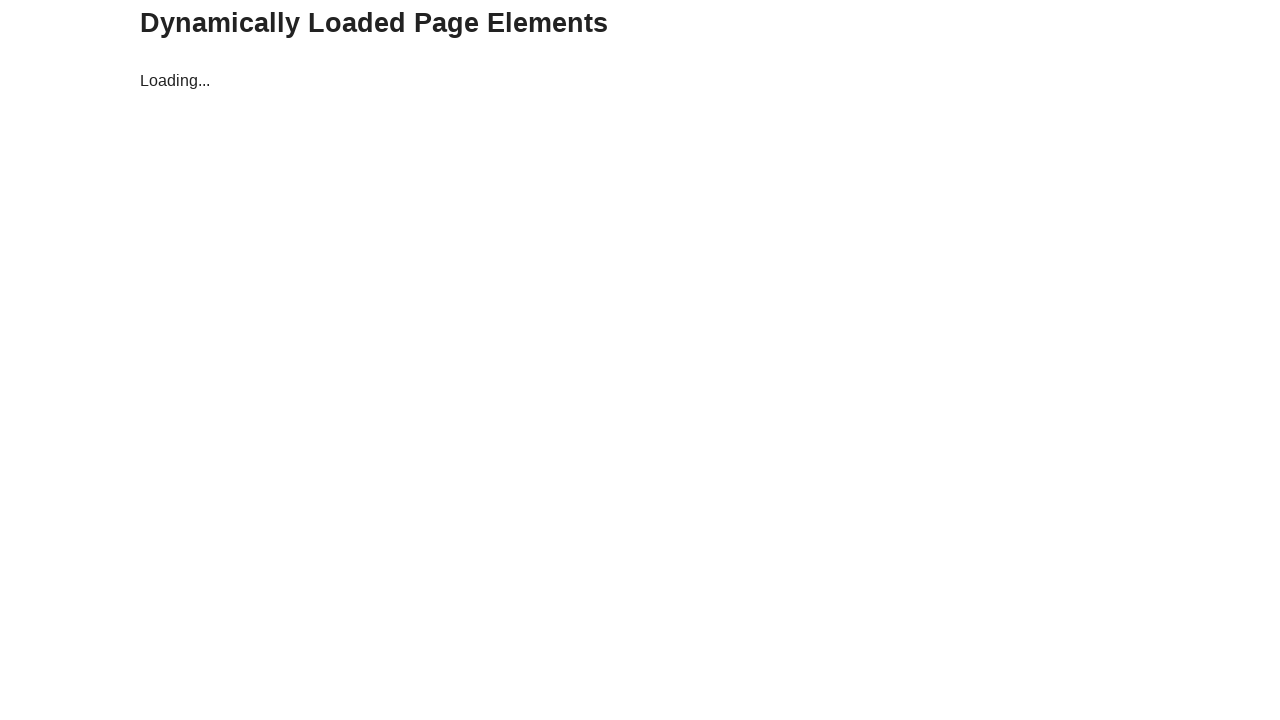

Dynamic content loaded after 5-second delay
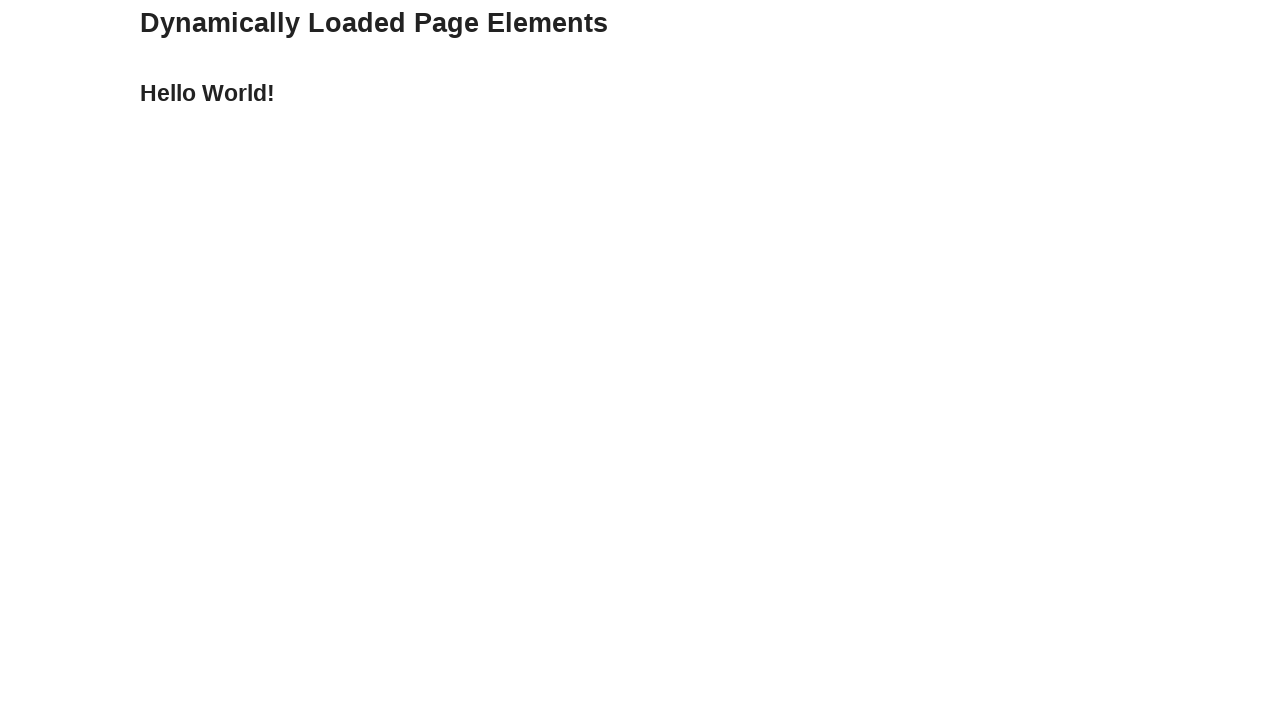

Verified loaded text matches 'Hello World!'
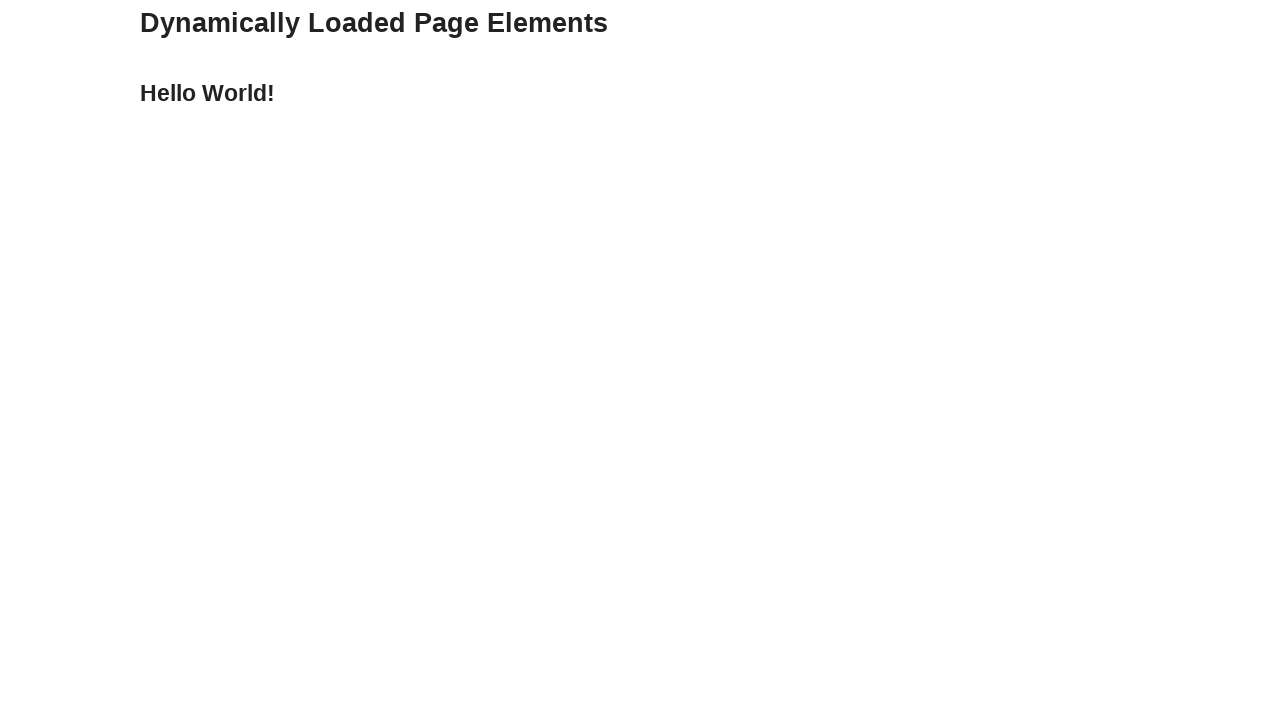

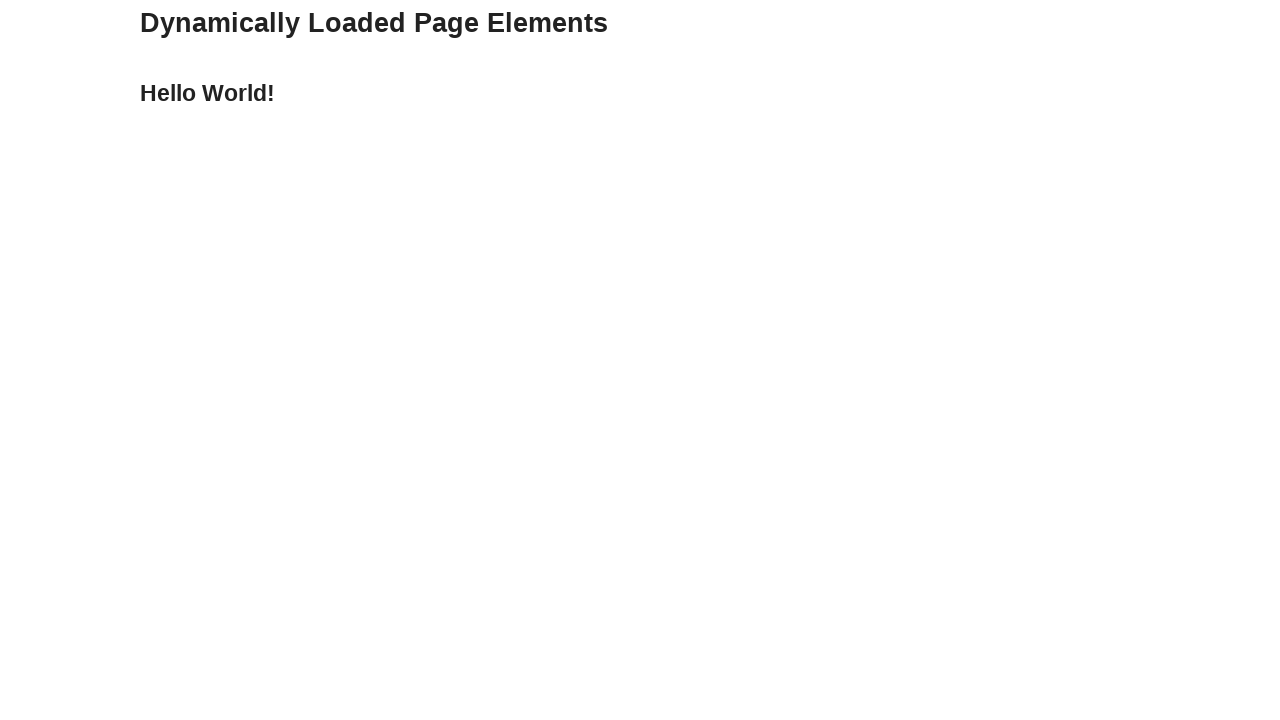